Tests search functionality by searching for "nut" and verifying Nuts Mixture and Walnuts products appear in results

Starting URL: https://rahulshettyacademy.com/seleniumPractise/#/

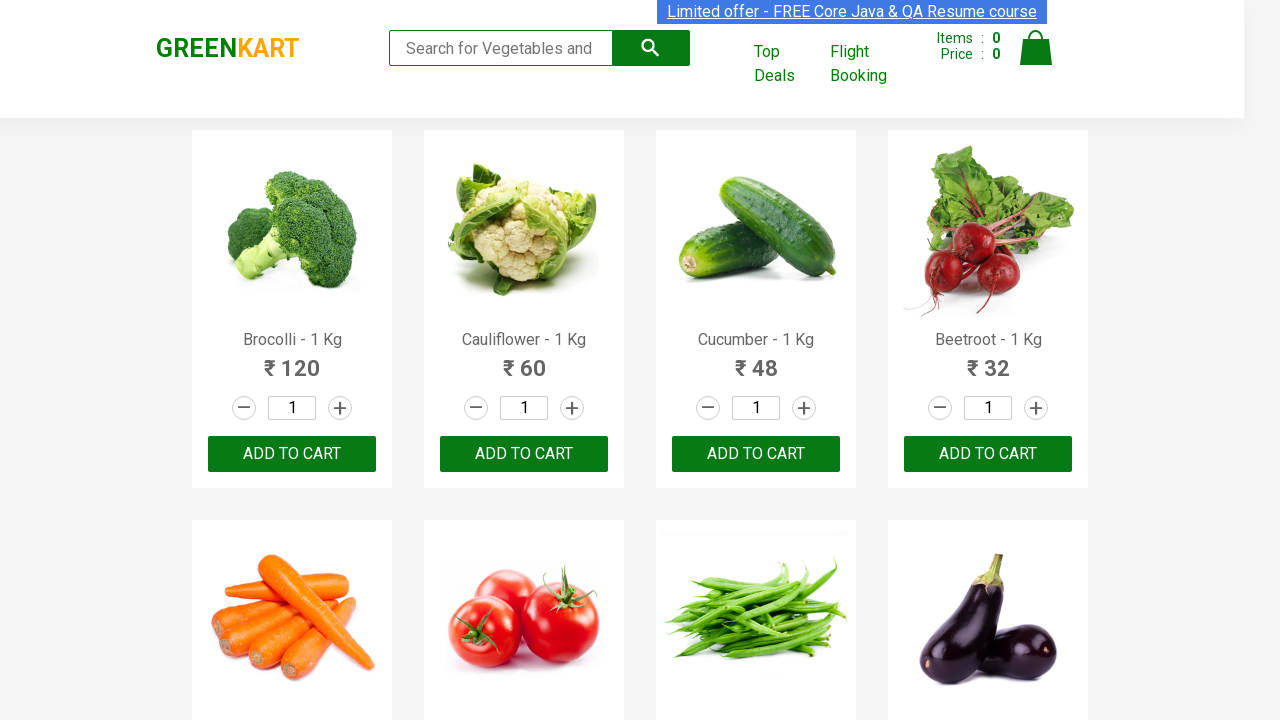

Filled search box with 'nut' on .search-keyword
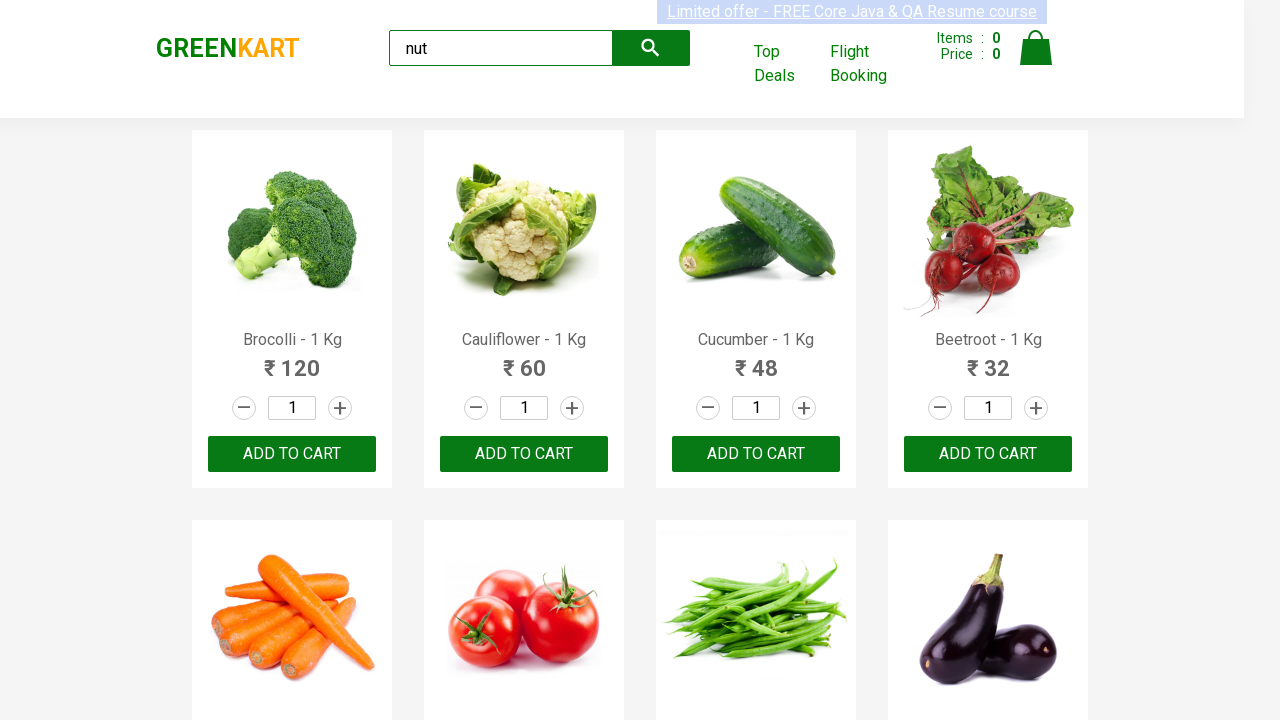

Clicked search button at (651, 48) on .search-button
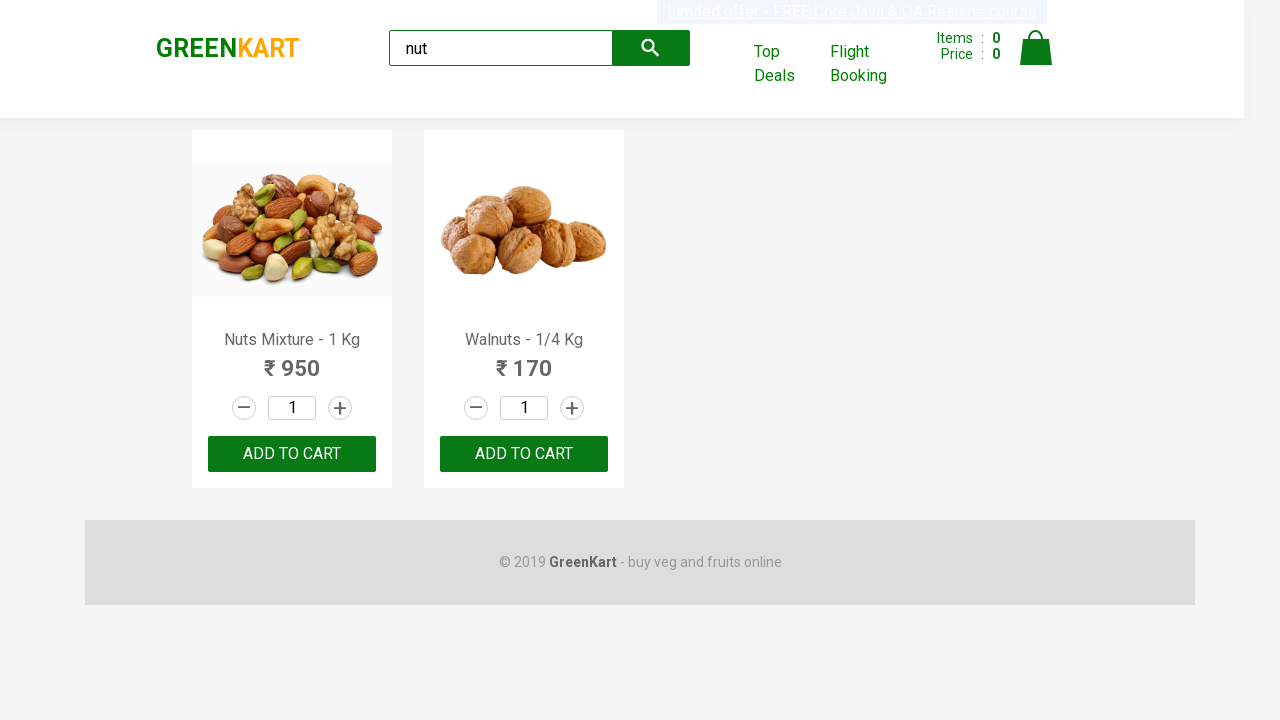

Verified 'Nuts Mixture - 1 Kg' product is displayed
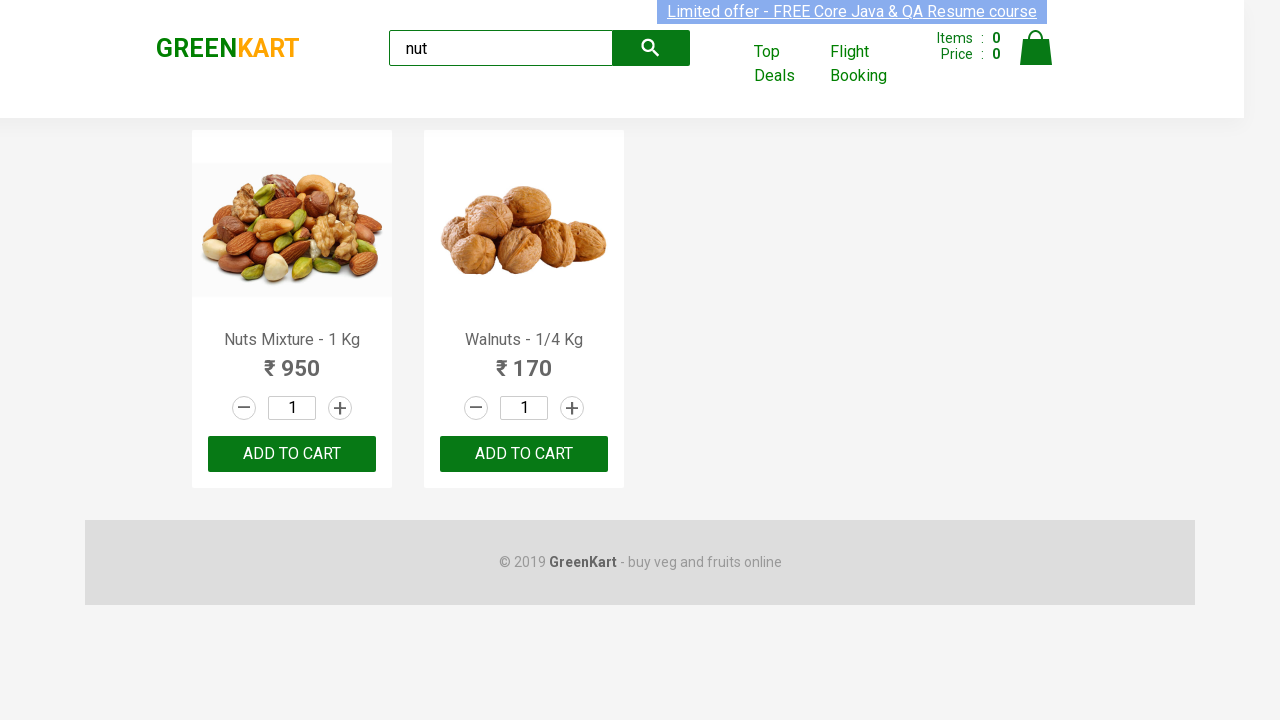

Verified 'Walnuts - 1/4 Kg' product is displayed
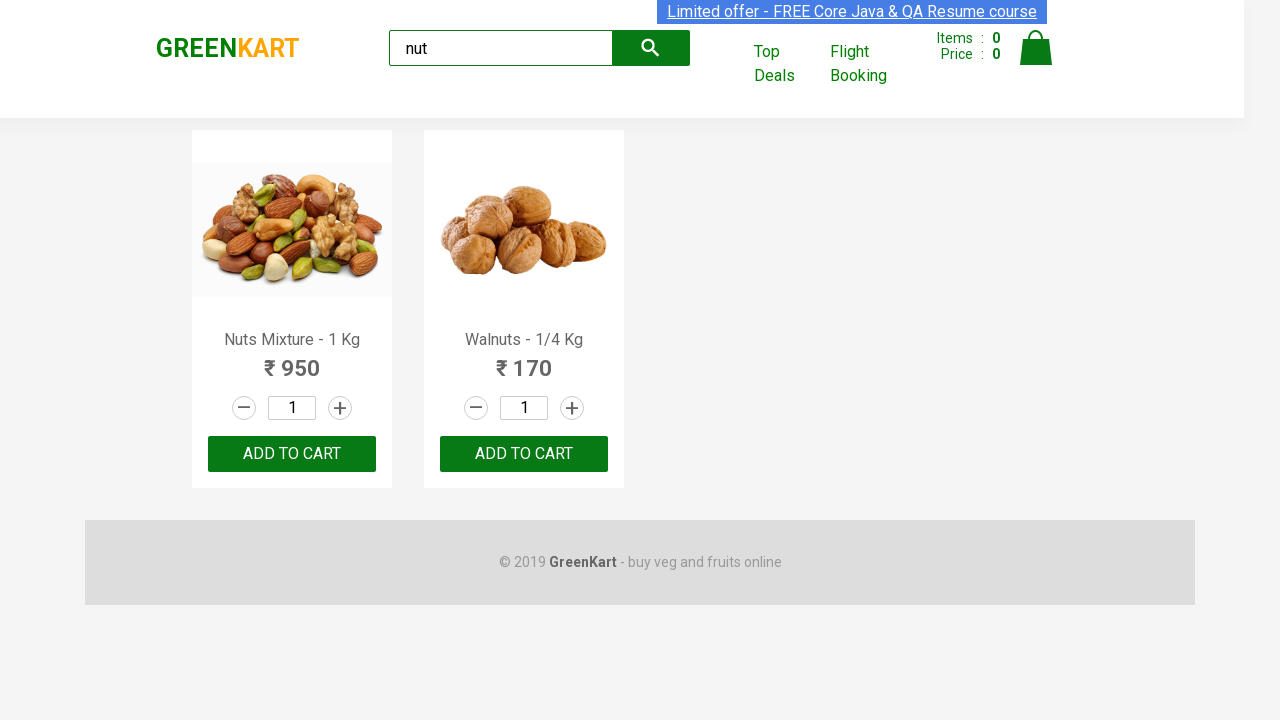

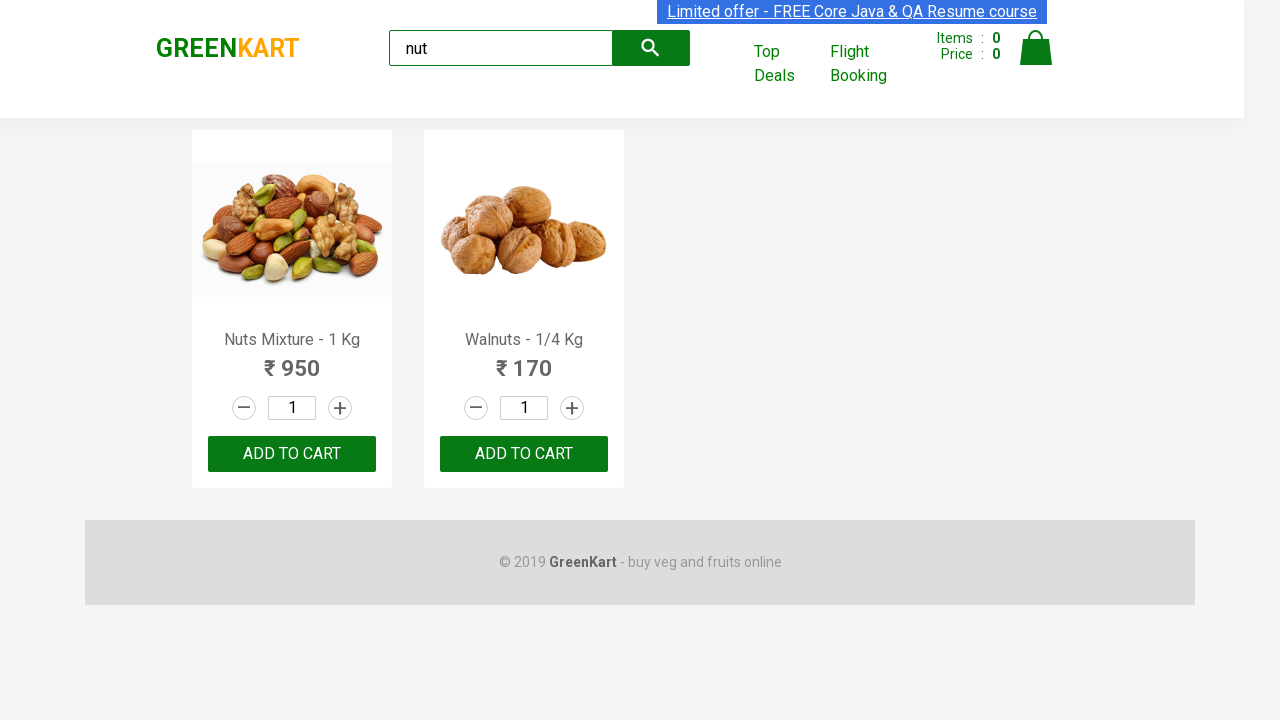